Opens the AdminOnline website and verifies the window title matches "Test System AdminOnline"

Starting URL: https://gilbert.adminonline.co.za

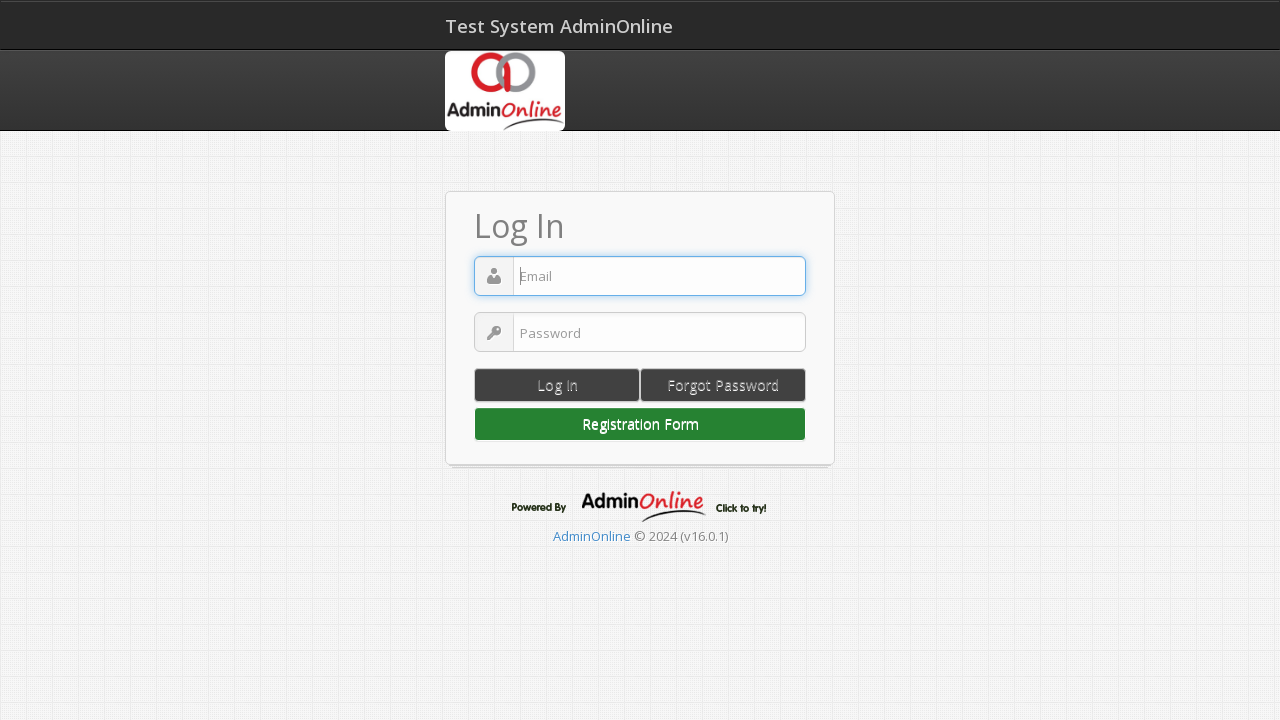

Waited for page DOM to be fully loaded
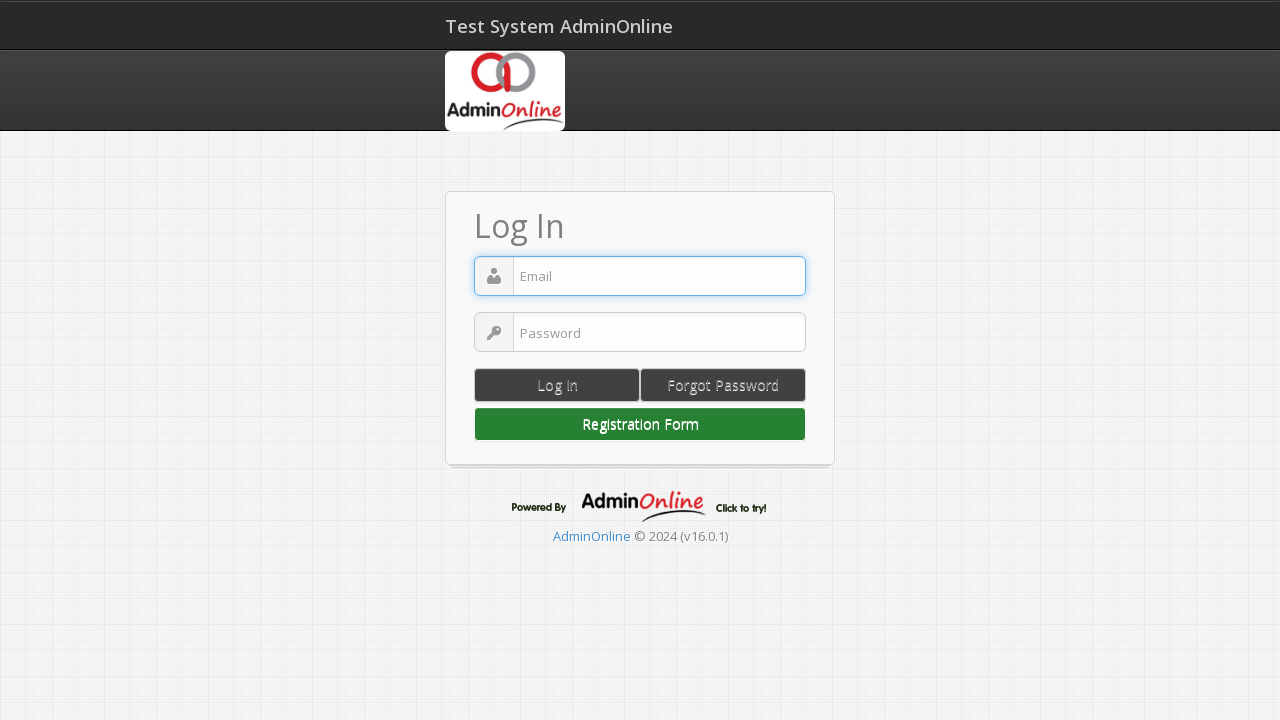

Verified page title matches 'Test System AdminOnline'
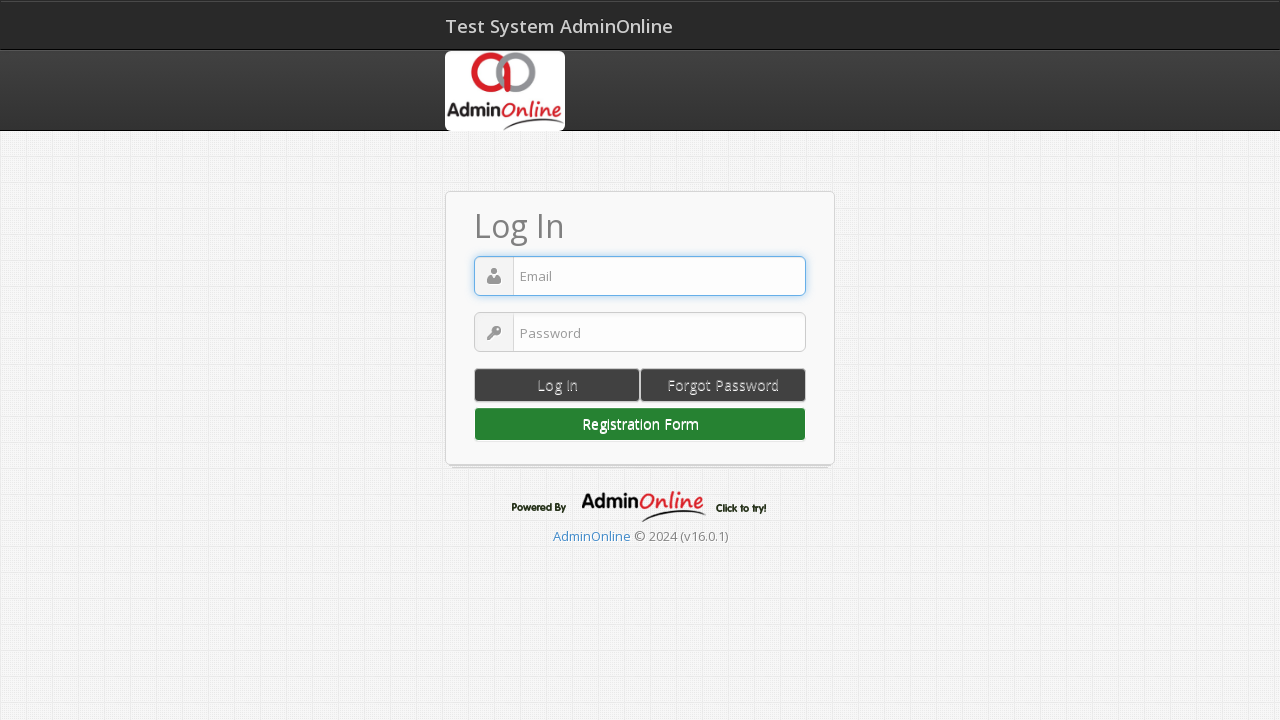

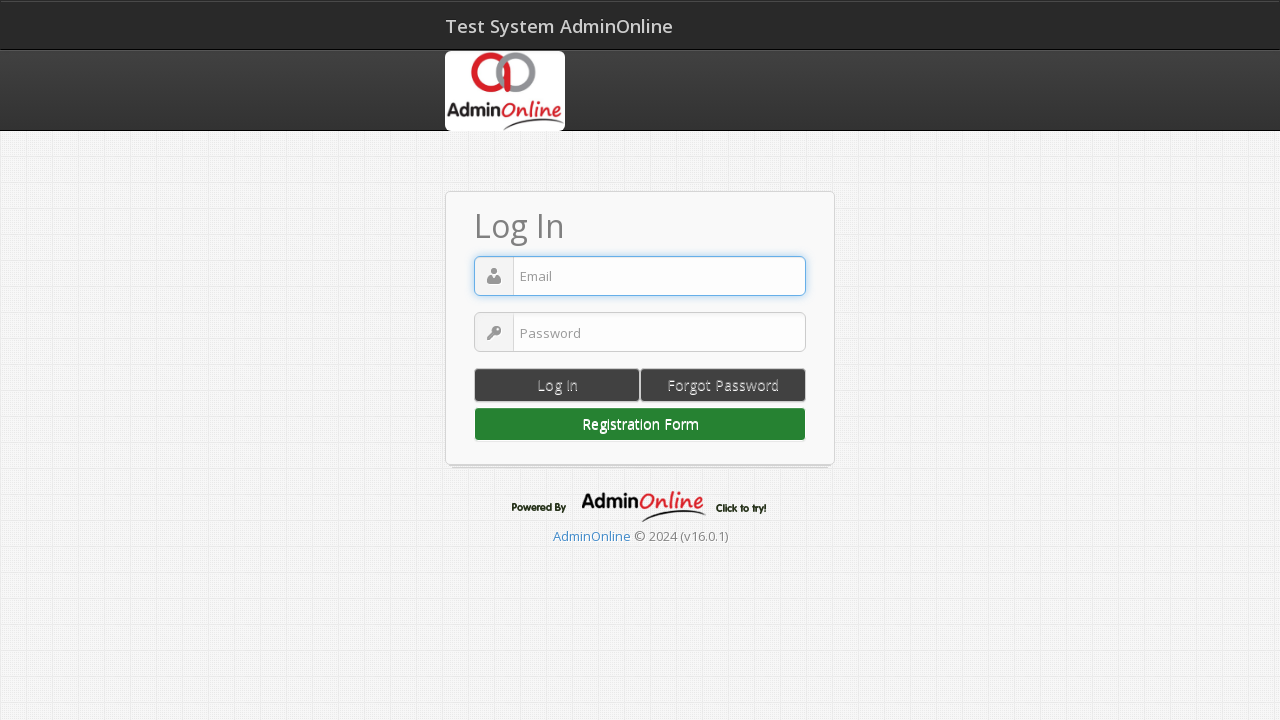